Tests registration form on Shadi.com by filling out personal information including name, gender, date of birth, religion, education, and country fields

Starting URL: http://shadi.com

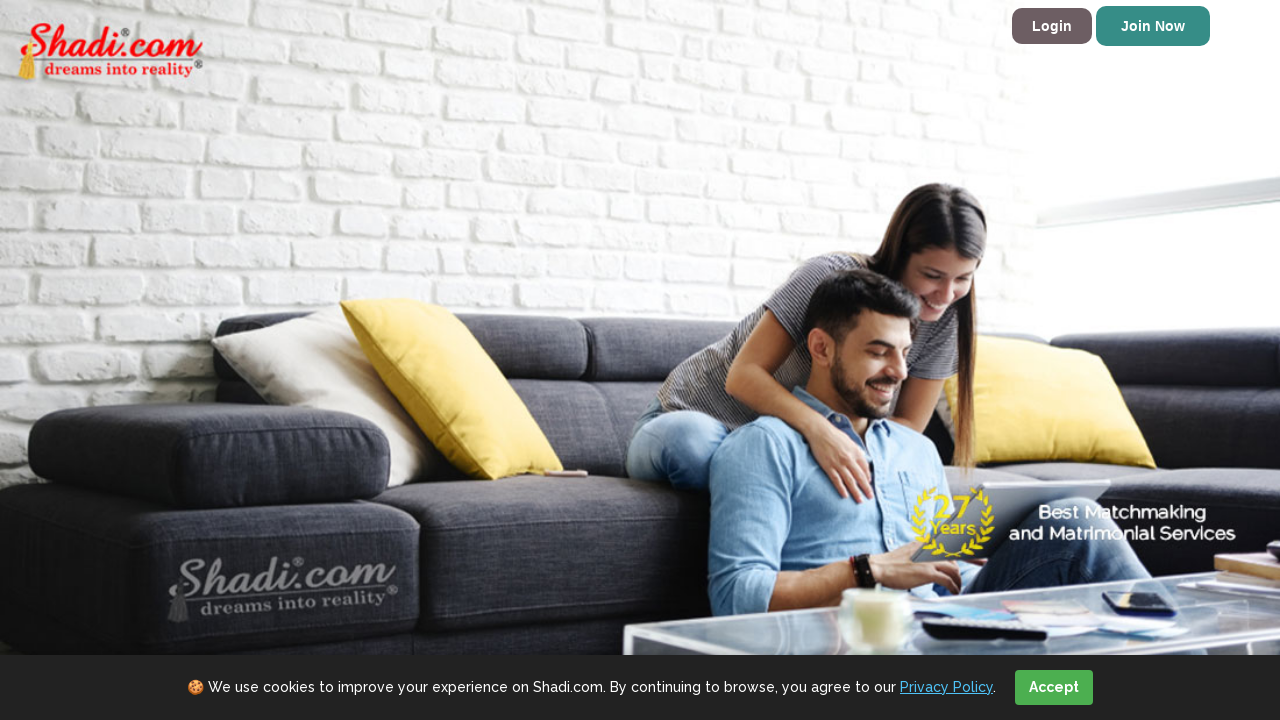

Clicked registration link at (1153, 26) on //*[@id="contentWrapper"]/div[2]/div/div/div/div[1]/a
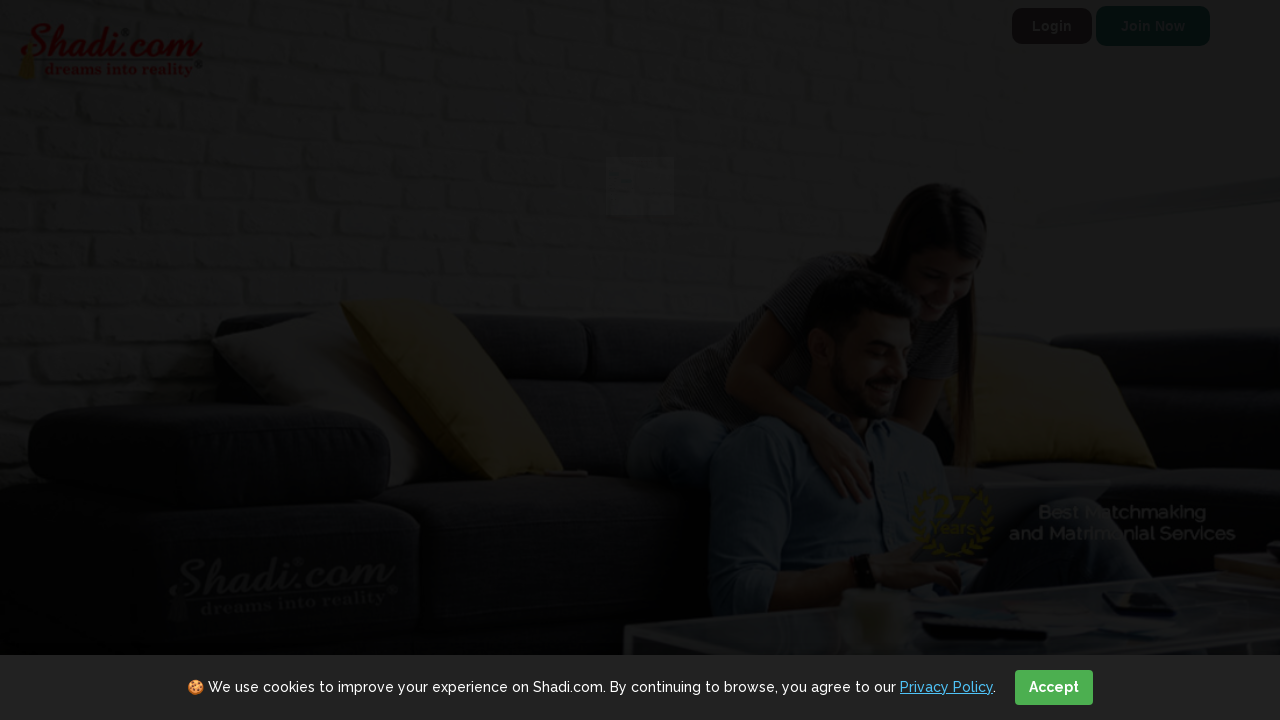

Filled first name field with 'Prisha' on #first_name
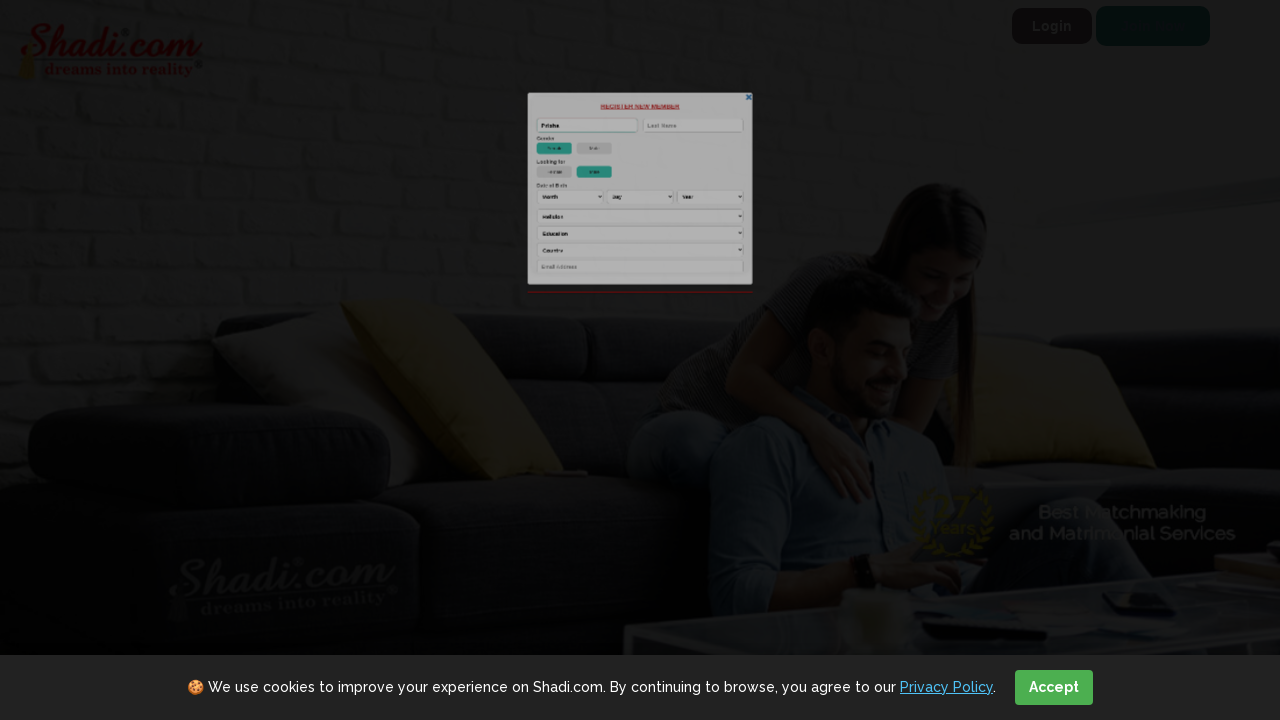

Filled last name field with 'Soni' on #last_name
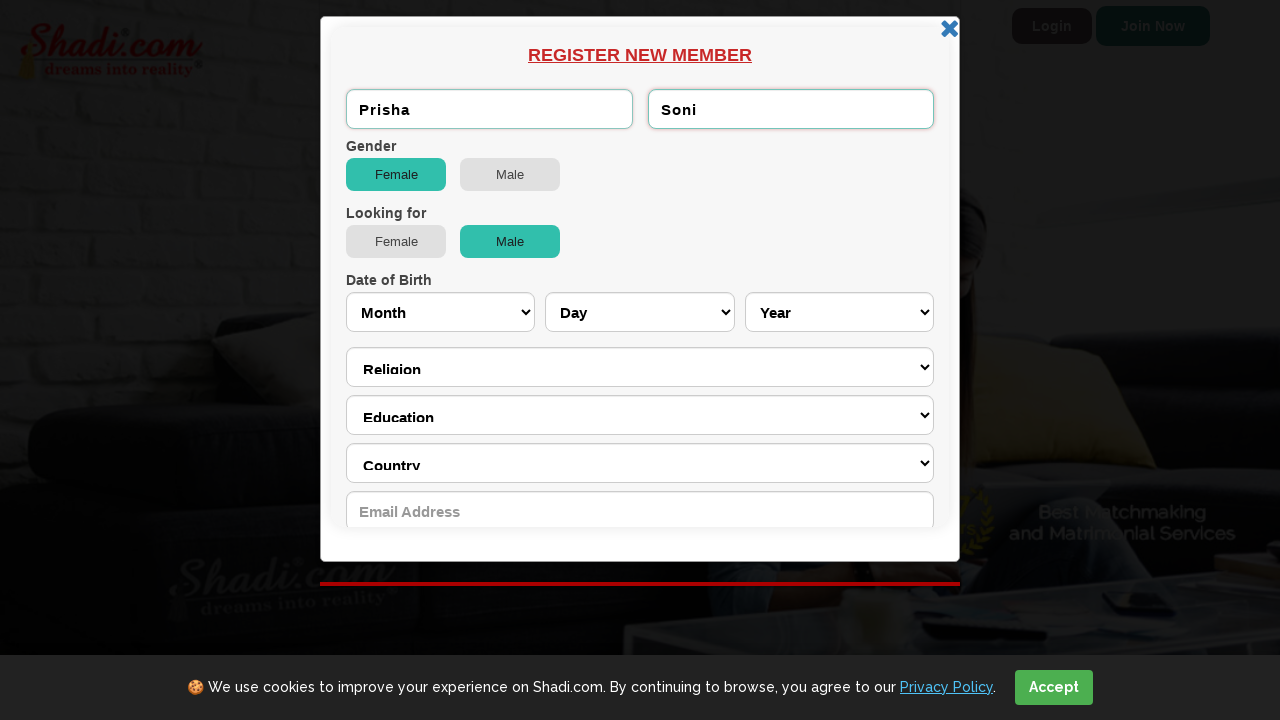

Clicked gender radio button option 1 at (396, 174) on #lbl_rblGender_0
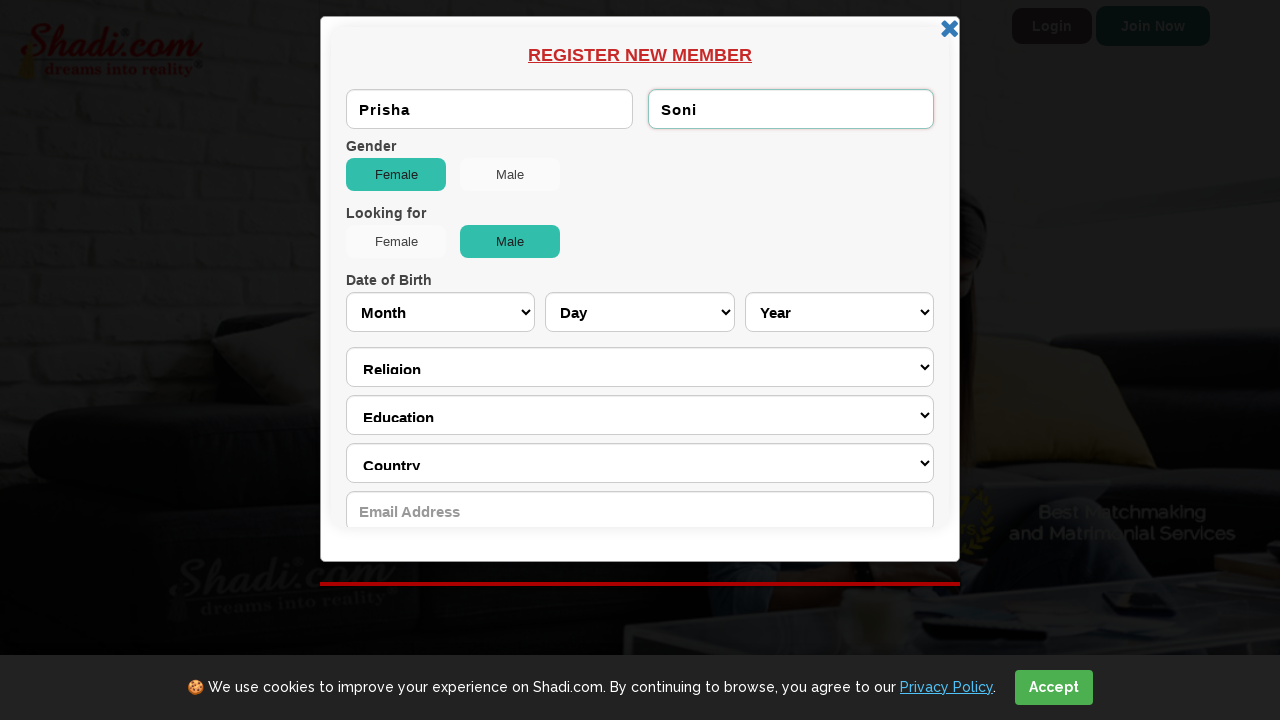

Clicked gender radio button label at (510, 242) on #lbl_rblGender_0_for
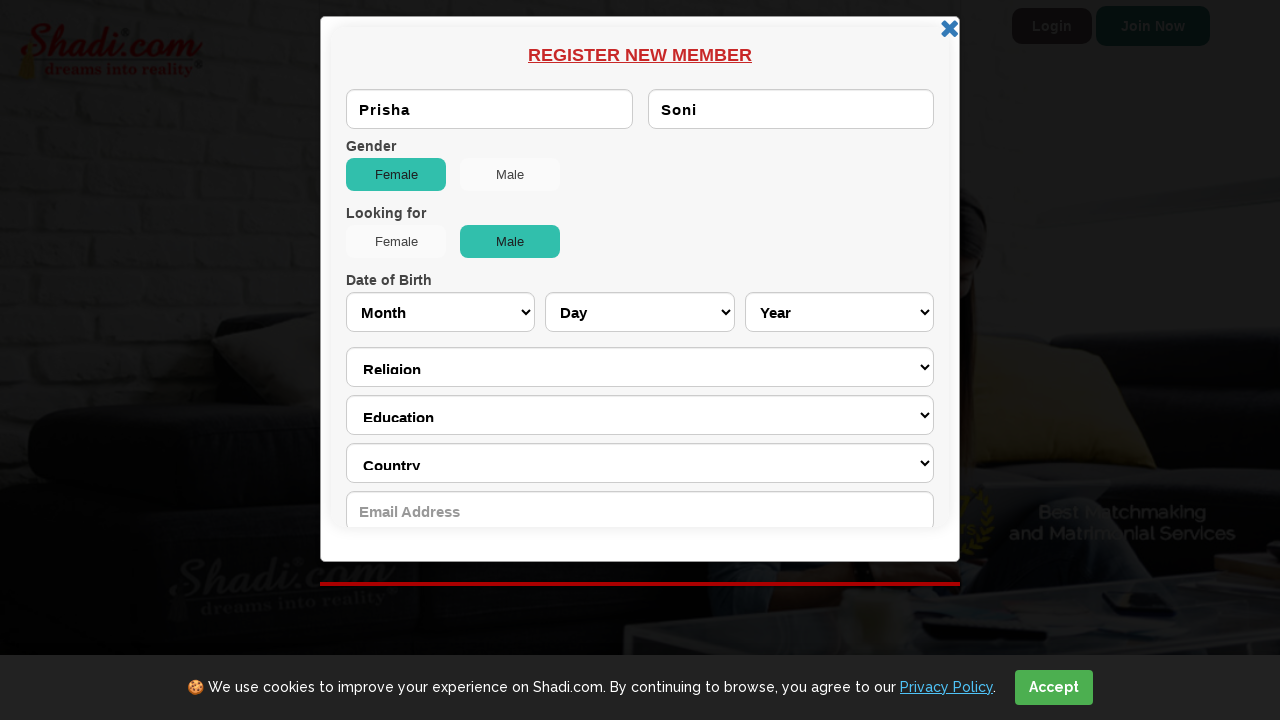

Selected June (6th option) from date of birth month dropdown on #dob_m
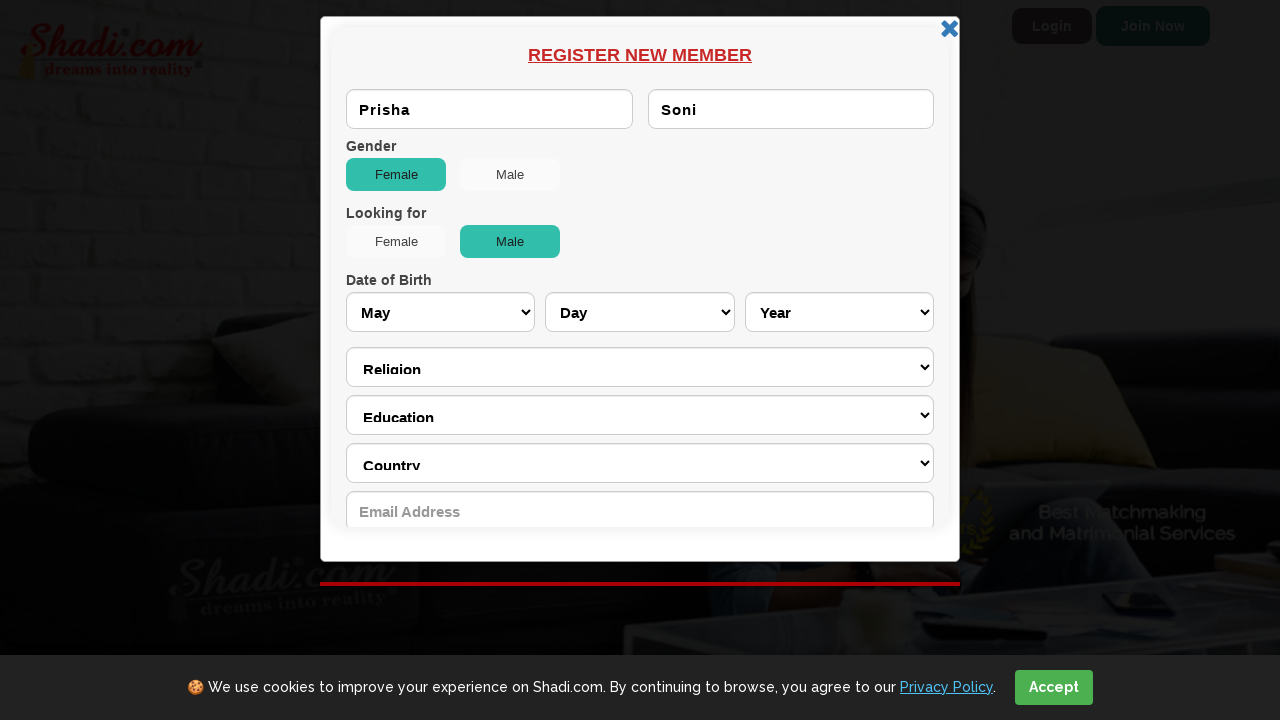

Selected 4th option from date of birth day dropdown on #dob_d
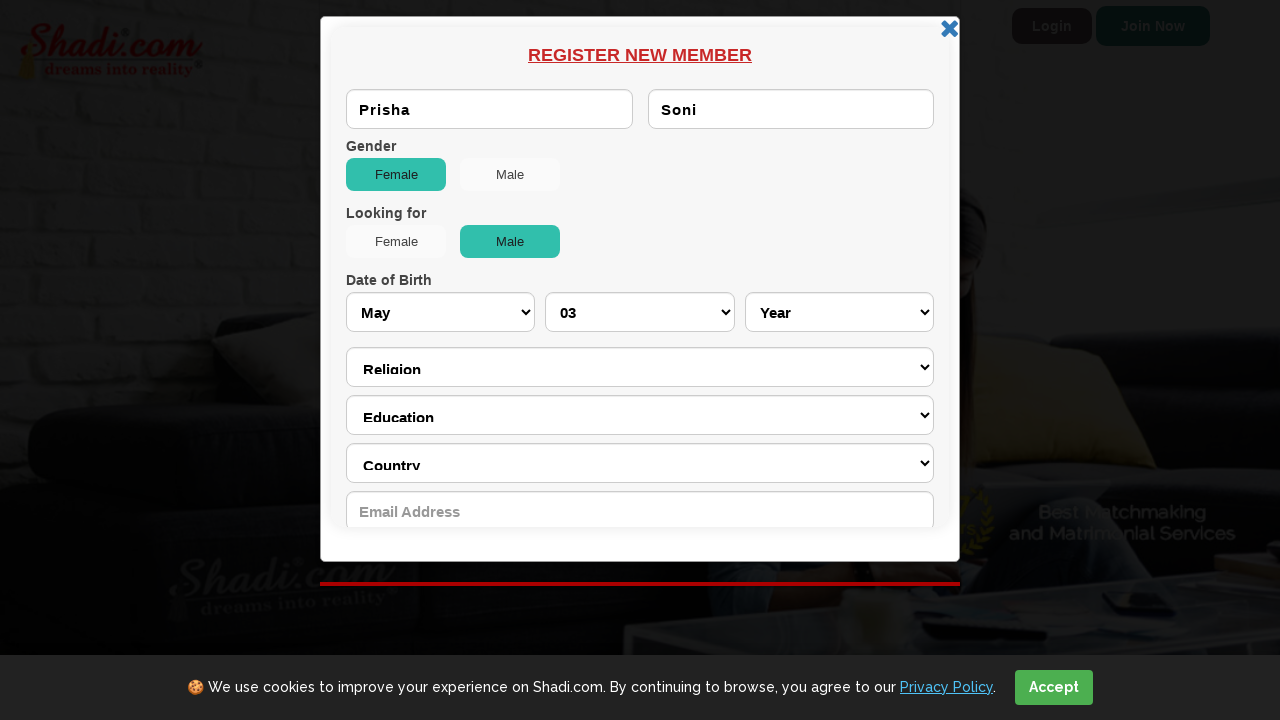

Selected 6th option from date of birth year dropdown on #dob_y
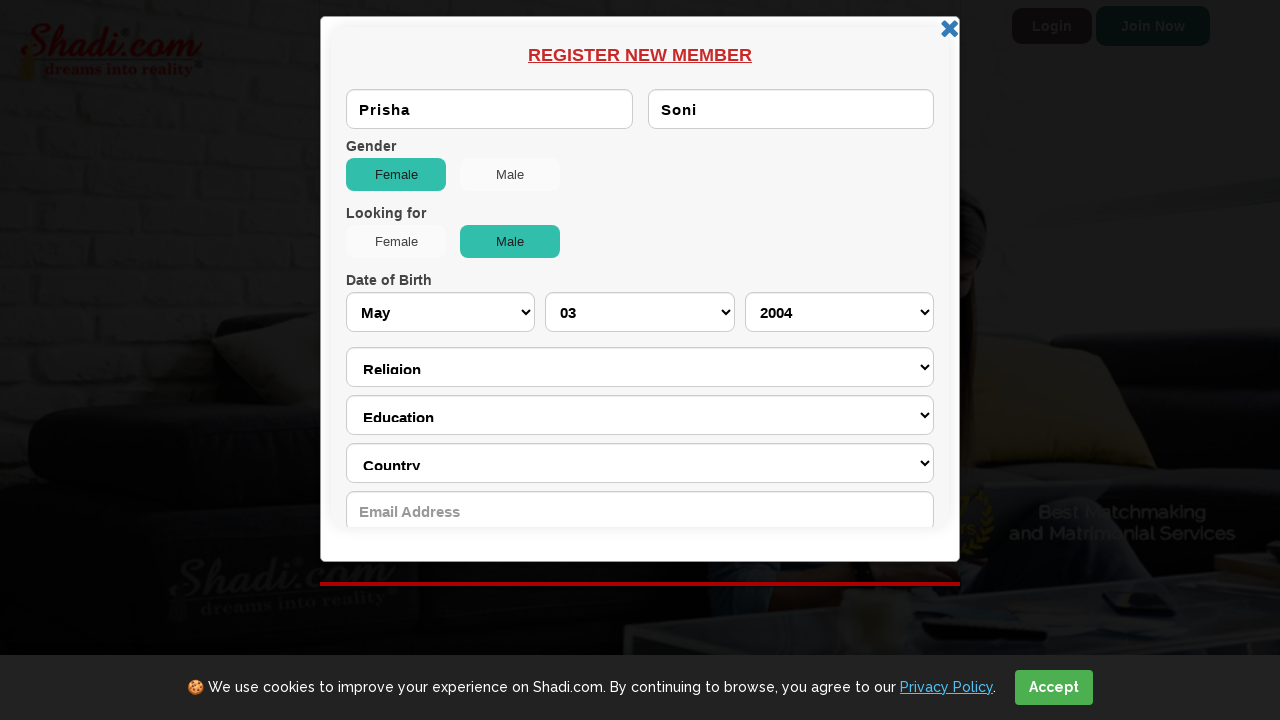

Selected 'Hindu' from religion dropdown on #ddlReligion
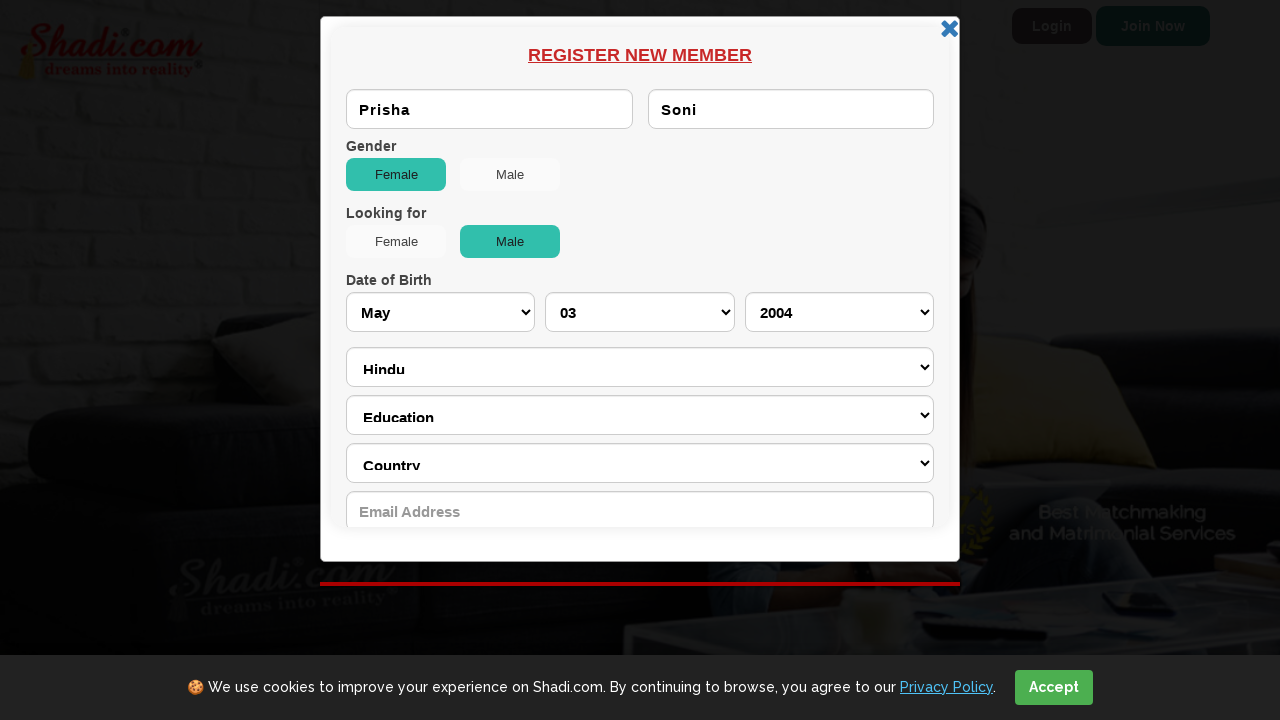

Selected 'Bachelors' from education level dropdown on #ddlEducation
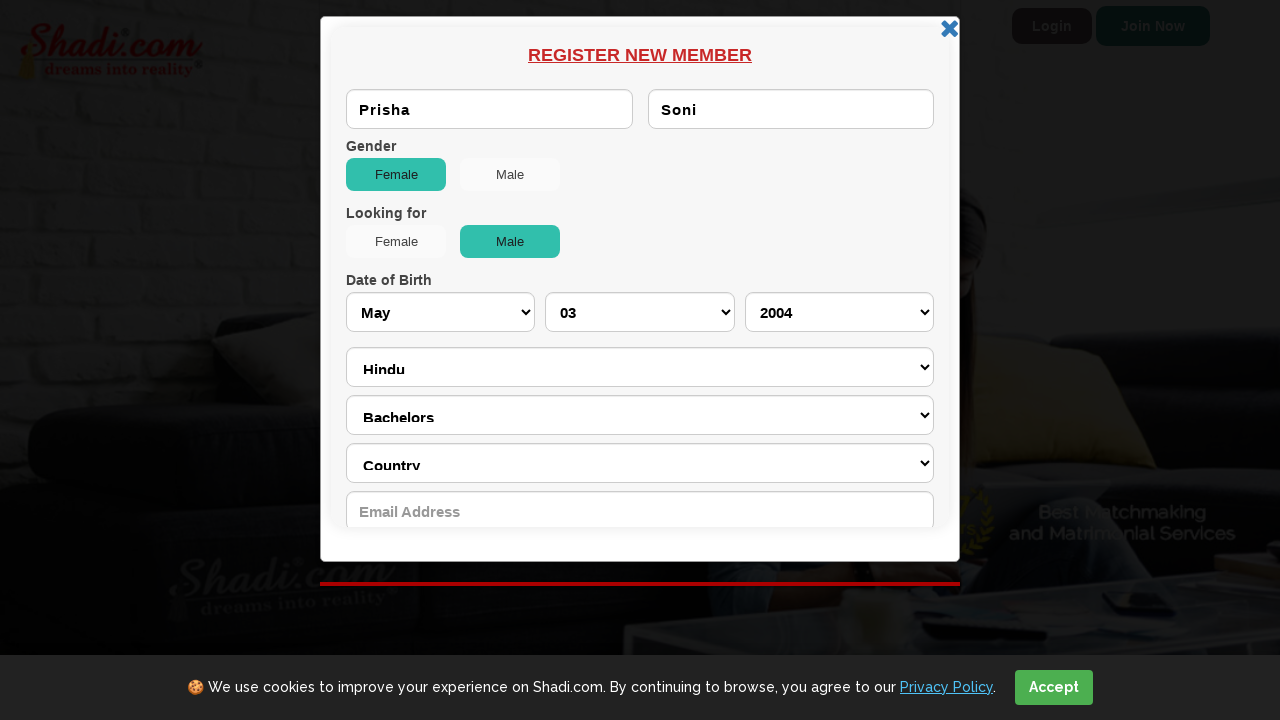

Selected 'India' from country dropdown on #ddlCountry
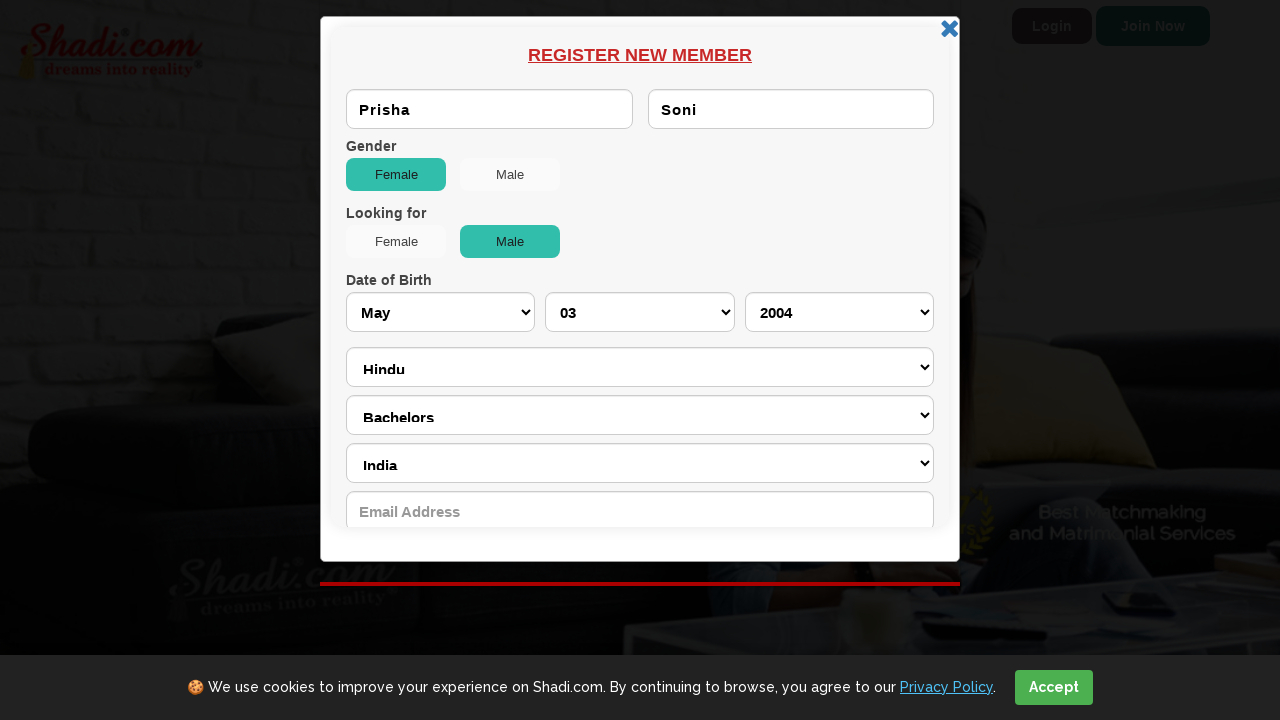

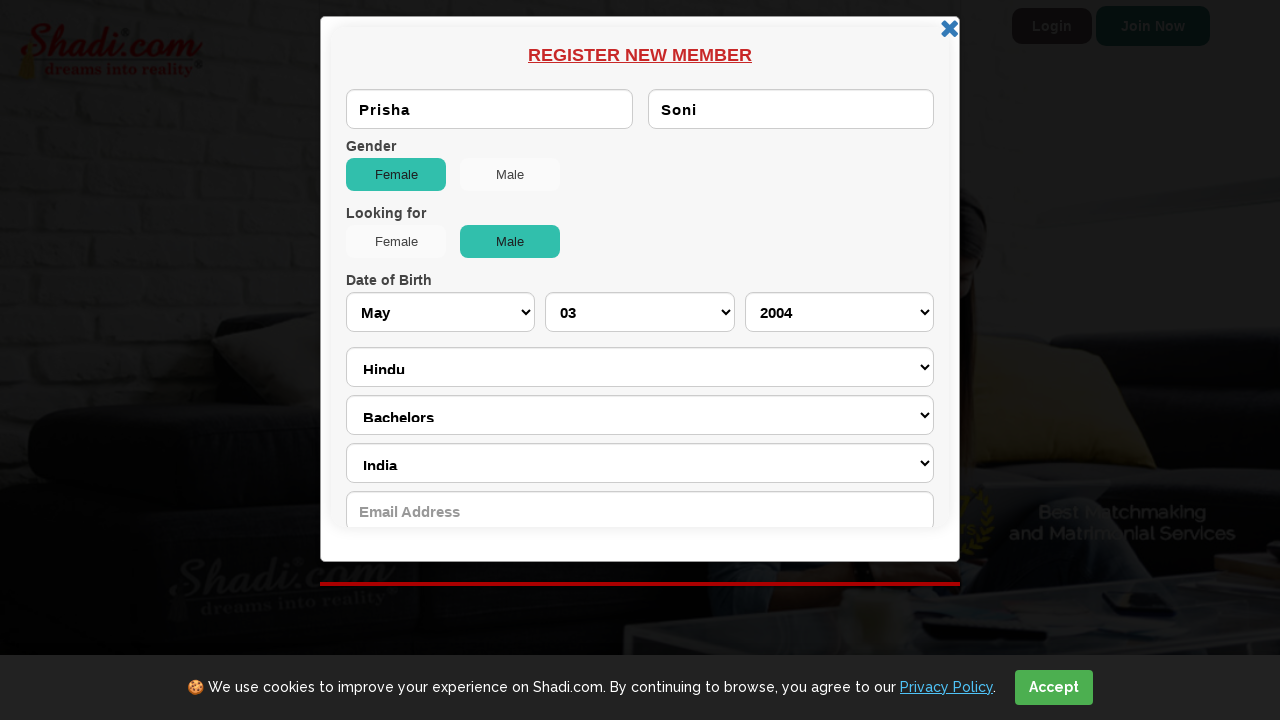